Tests train timetable lookup by entering train number and viewing schedule information

Starting URL: https://indianrailways.info/train_time_table/

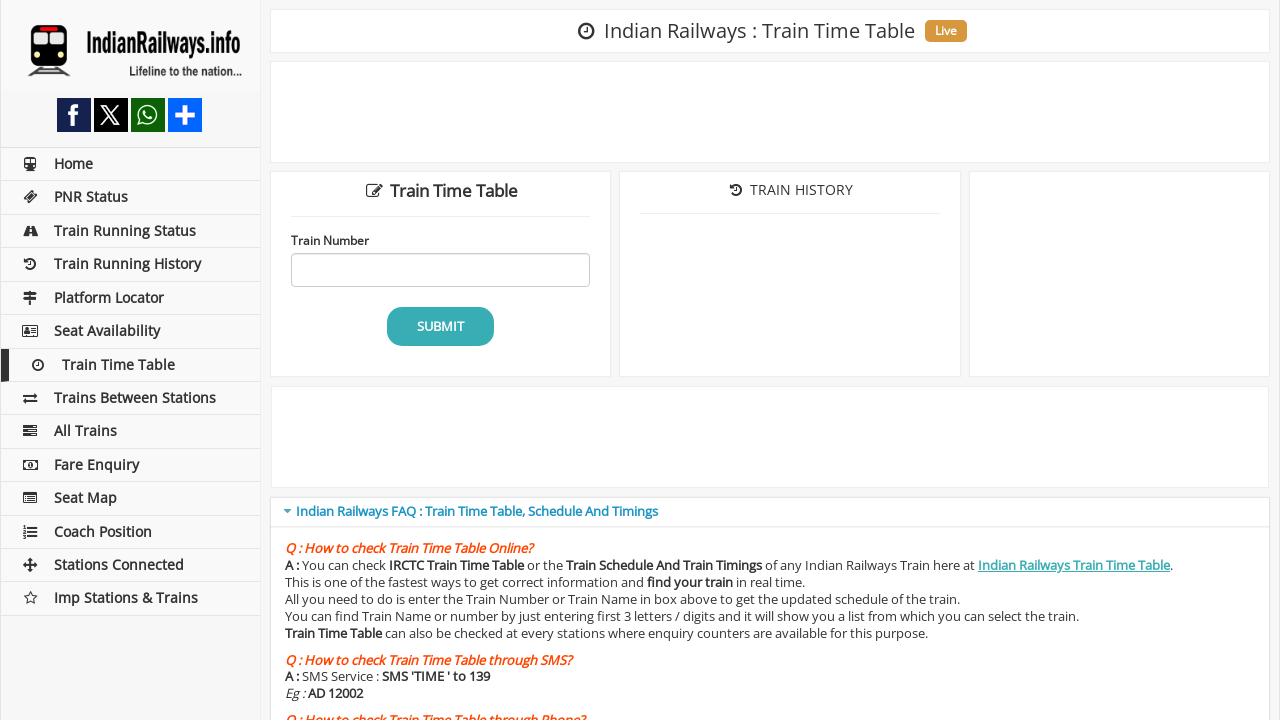

Filled train number field with '11024' on #train_no
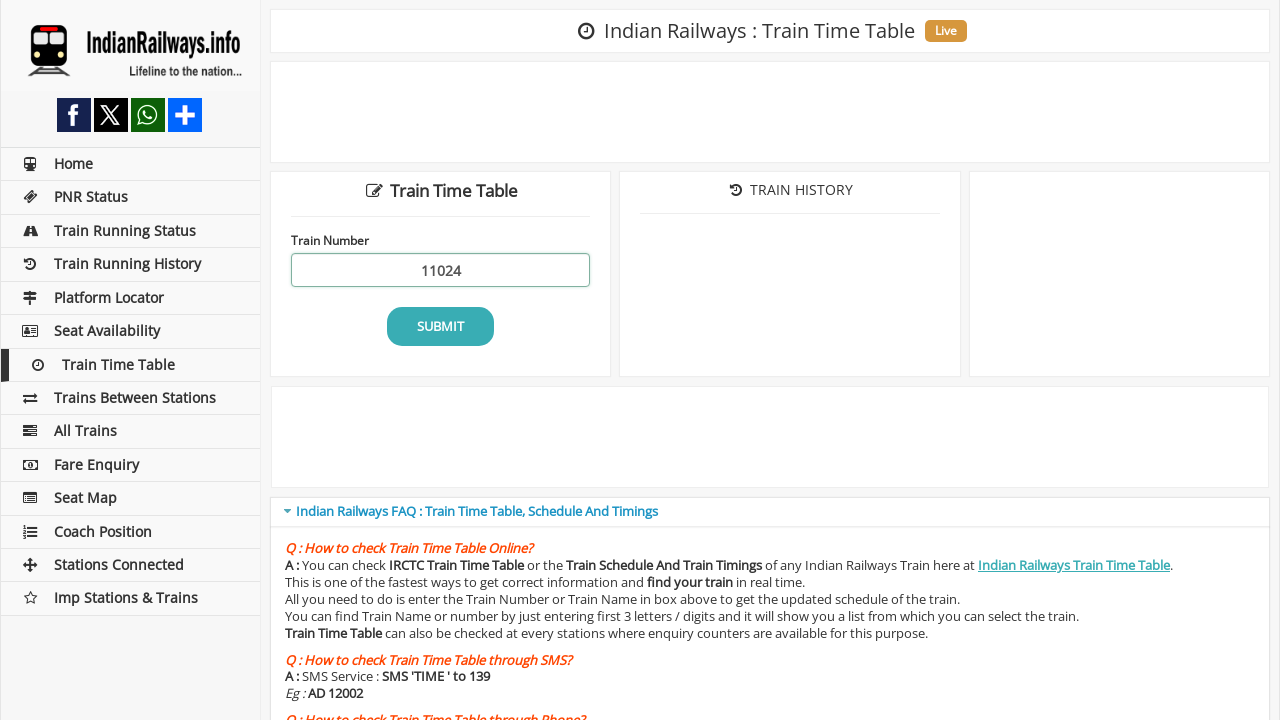

Pressed Enter to submit train number search on #train_no
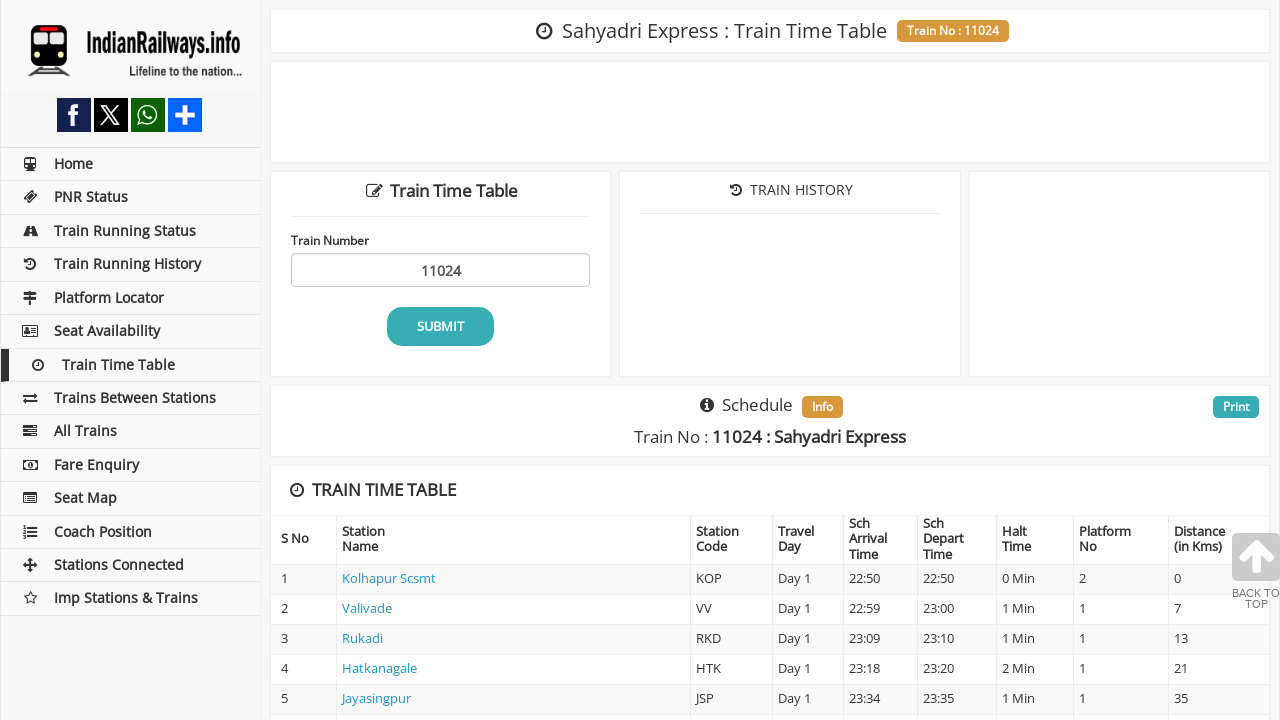

Train timetable schedule loaded successfully
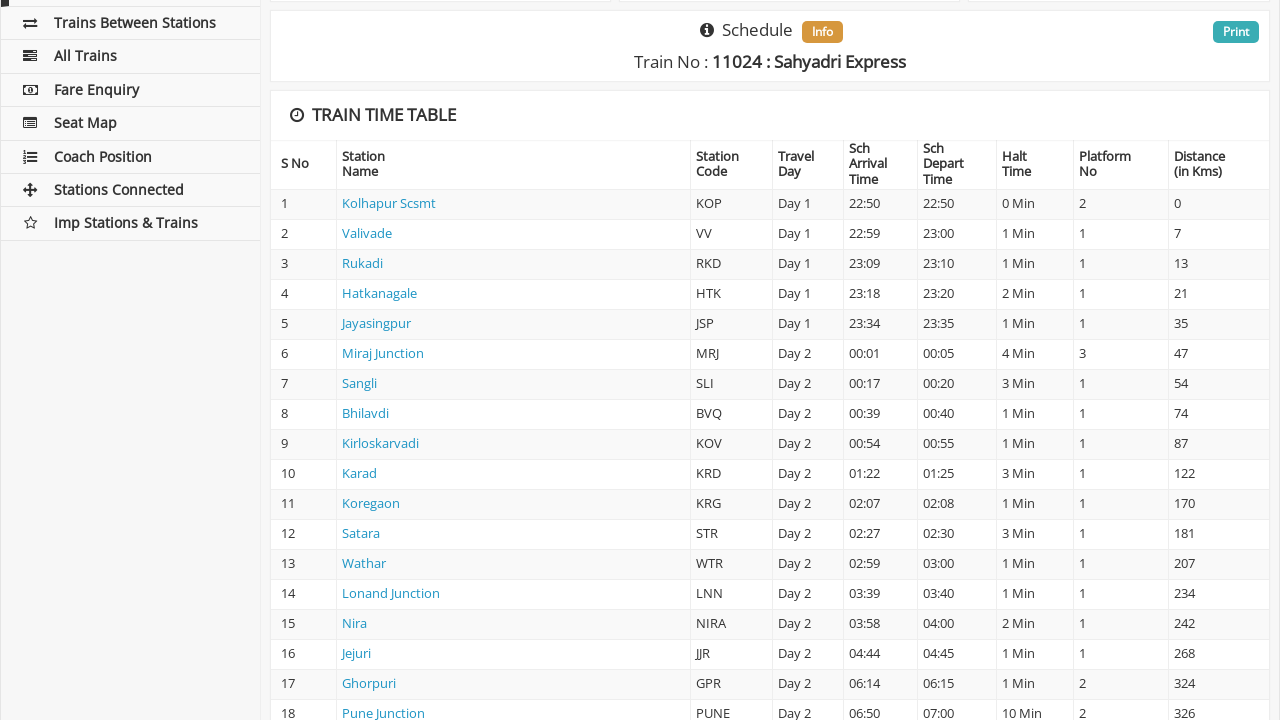

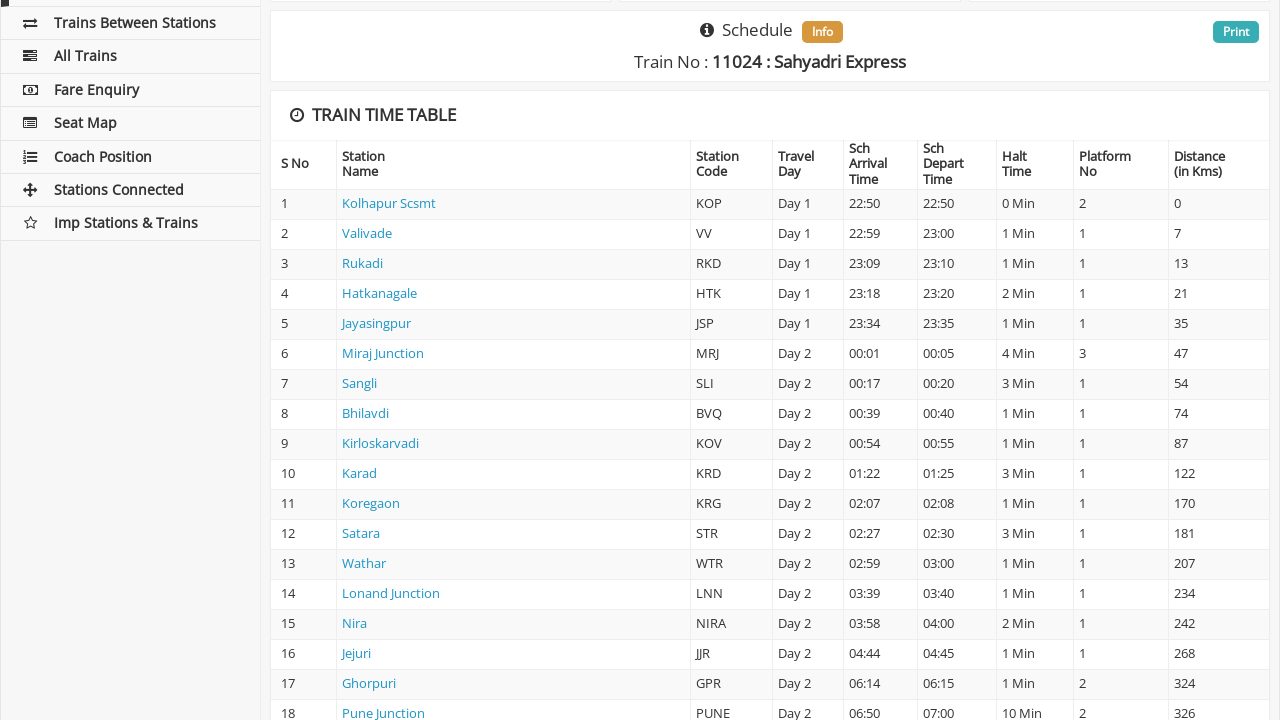